Tests nested frame navigation by clicking on the Nested Frames link, switching to nested iframes, and verifying the content within the middle frame.

Starting URL: https://the-internet.herokuapp.com/

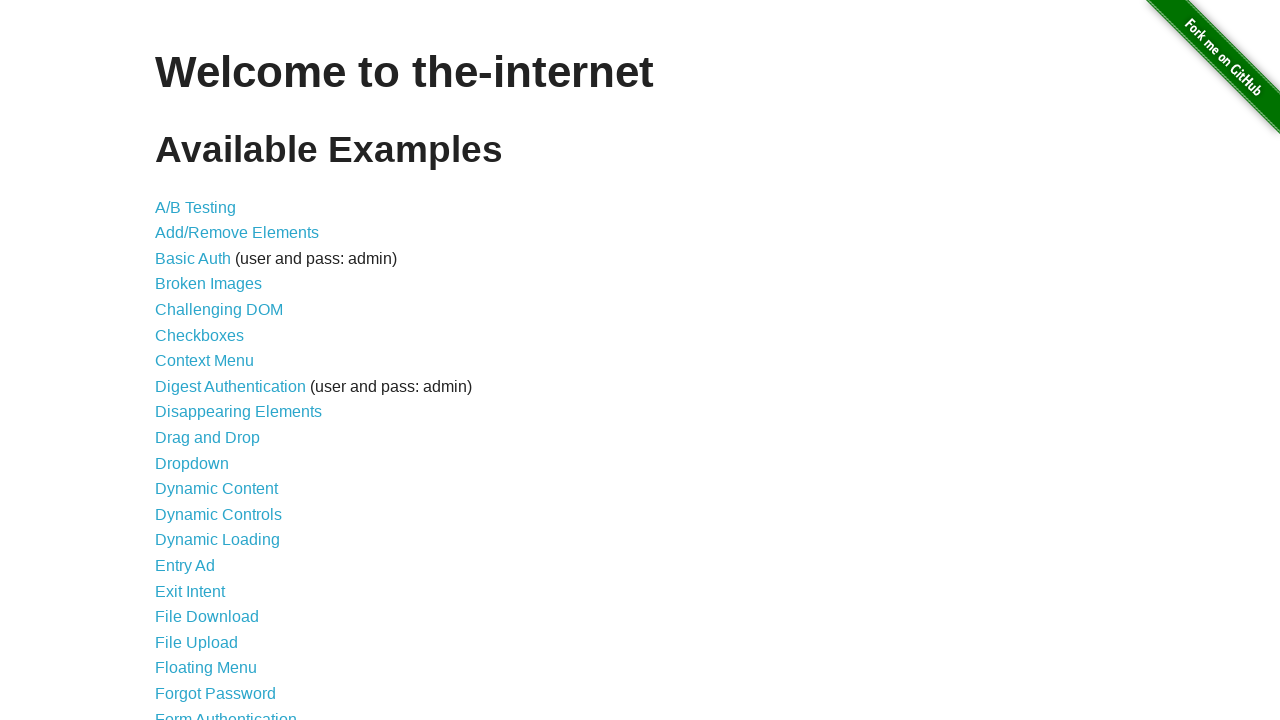

Clicked on the Nested Frames link at (210, 395) on xpath=//*[text()='Nested Frames']
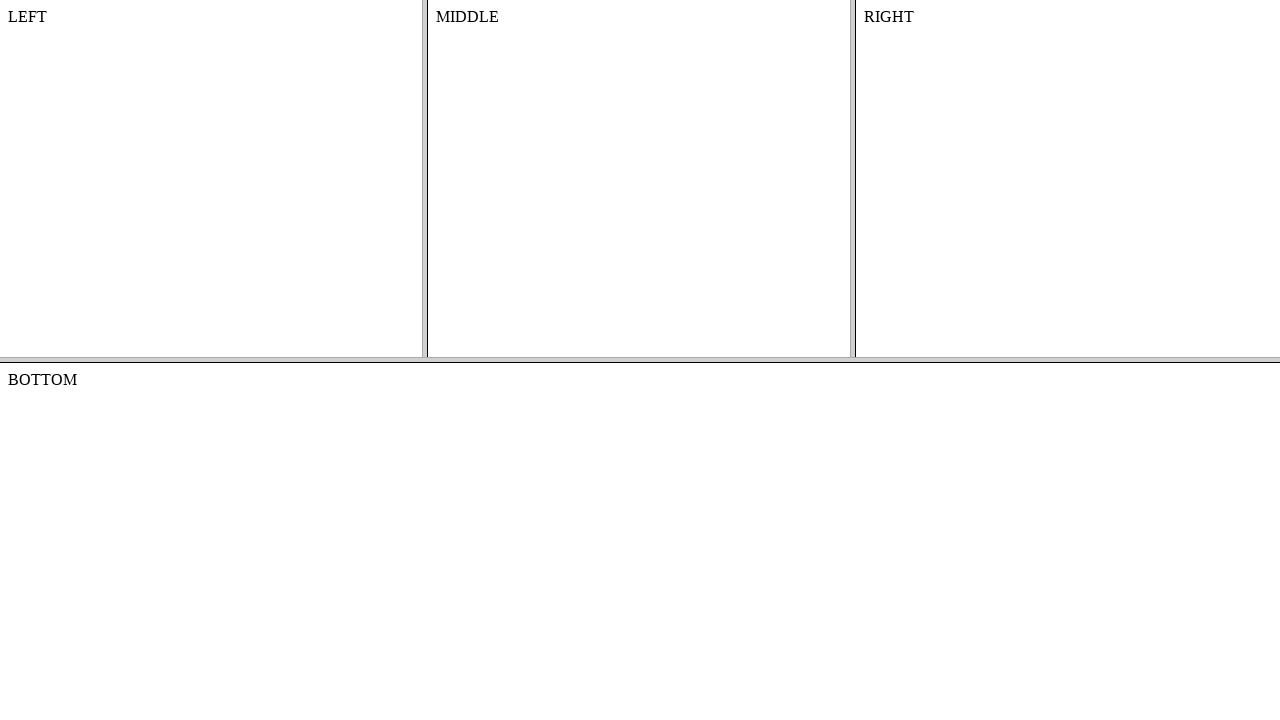

Waited for frames page to load (domcontentloaded)
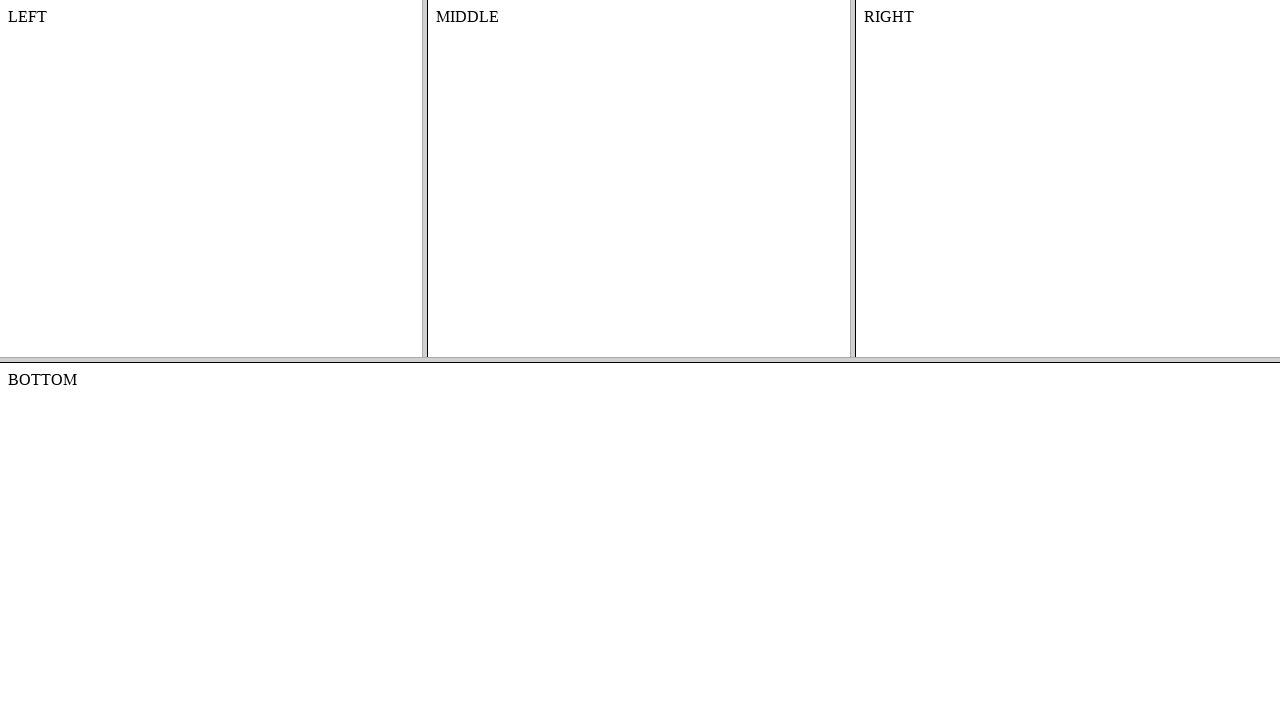

Located and switched to the top frame
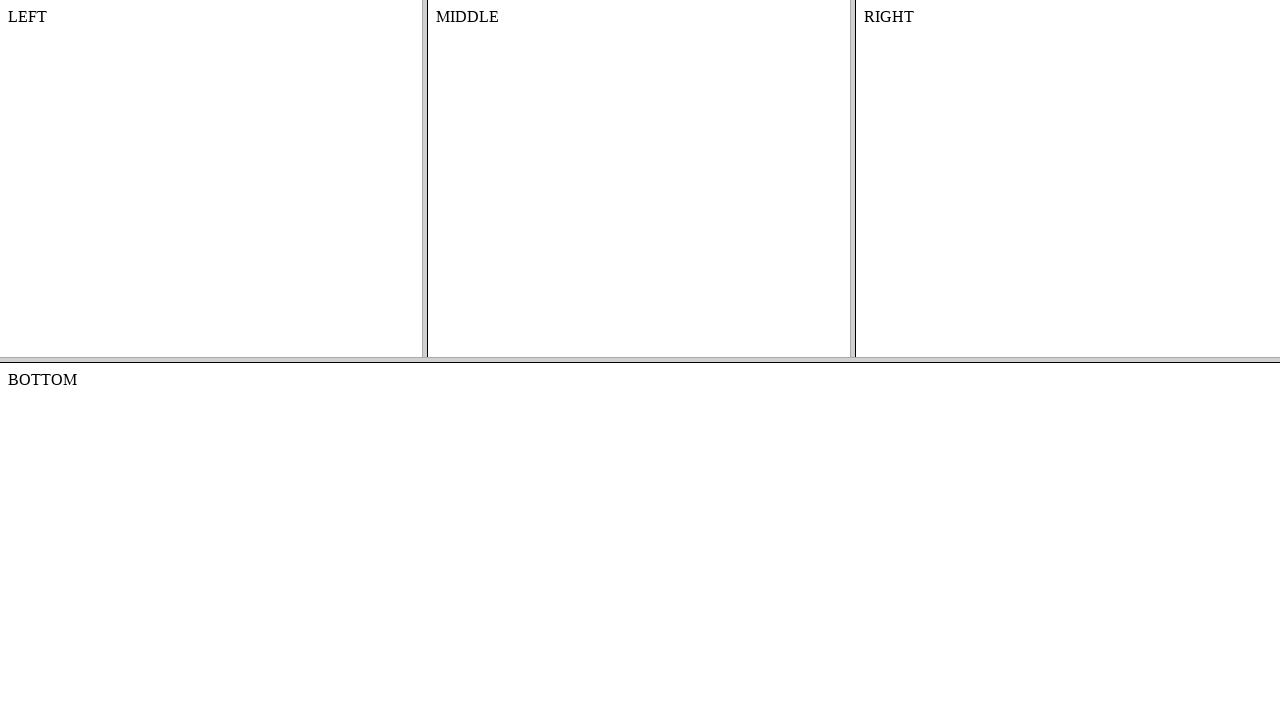

Located and switched to the middle nested frame
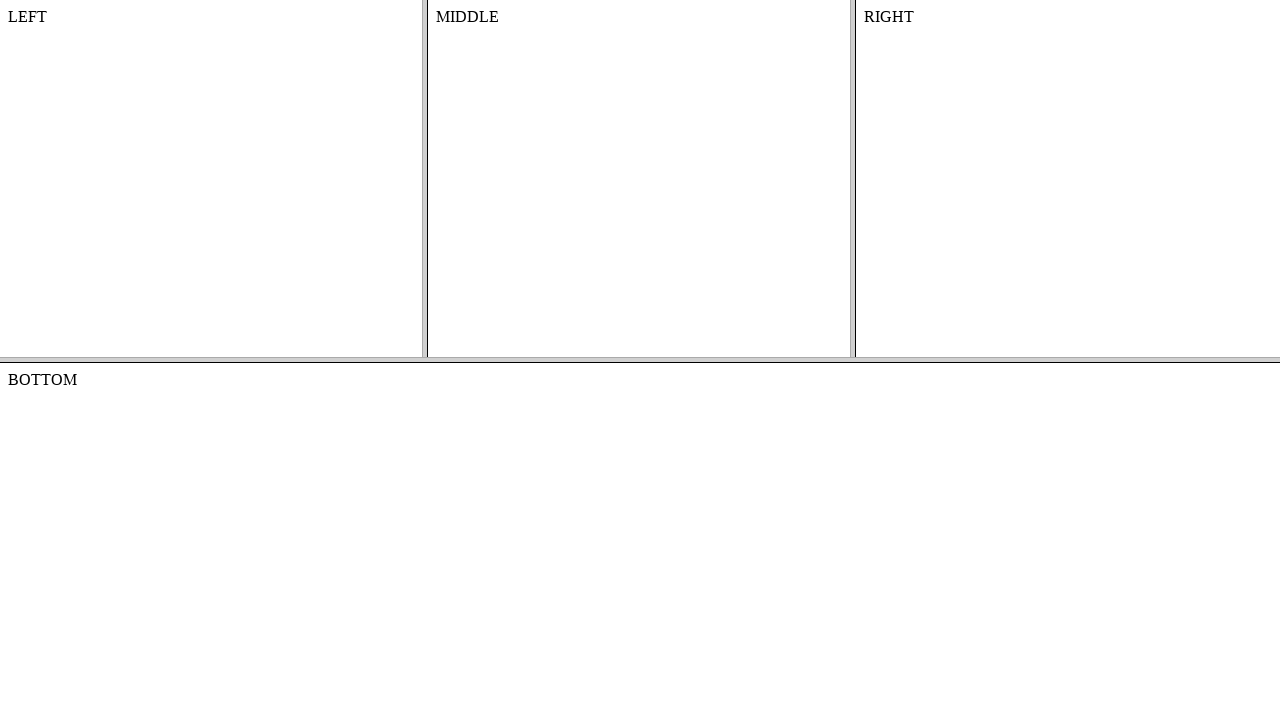

Retrieved content text from middle frame: MIDDLE
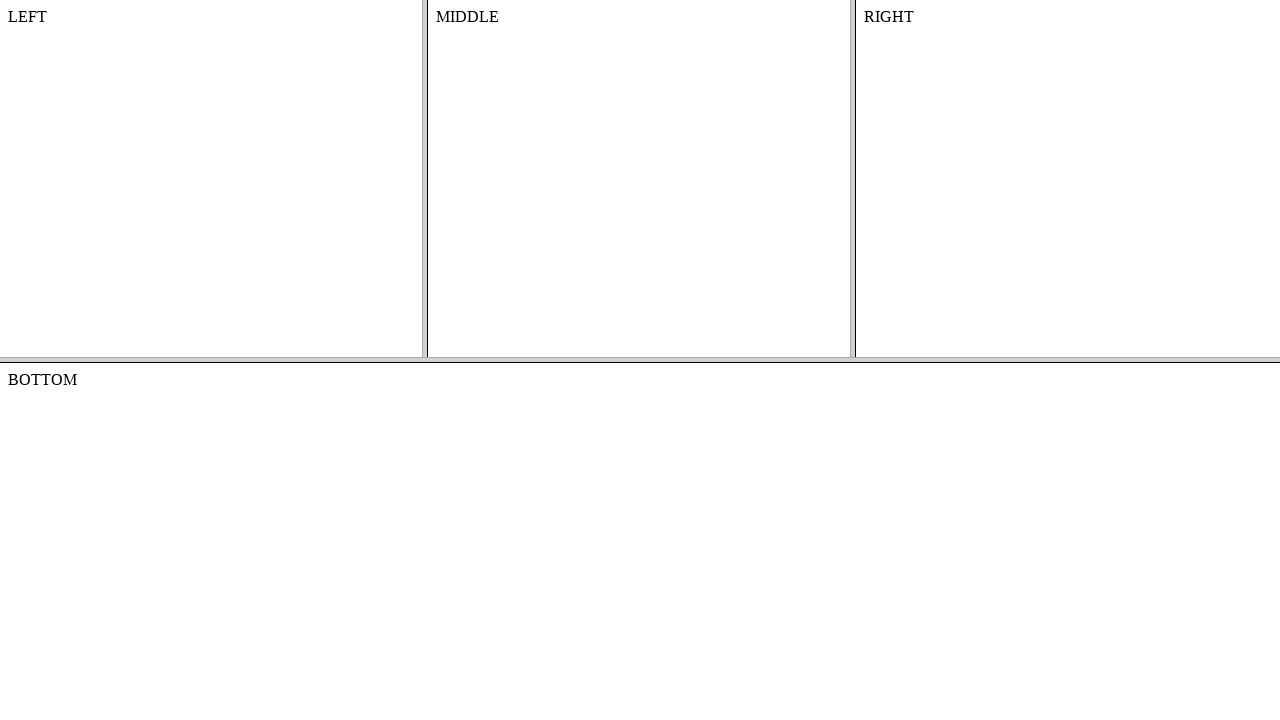

Printed middle frame content to console
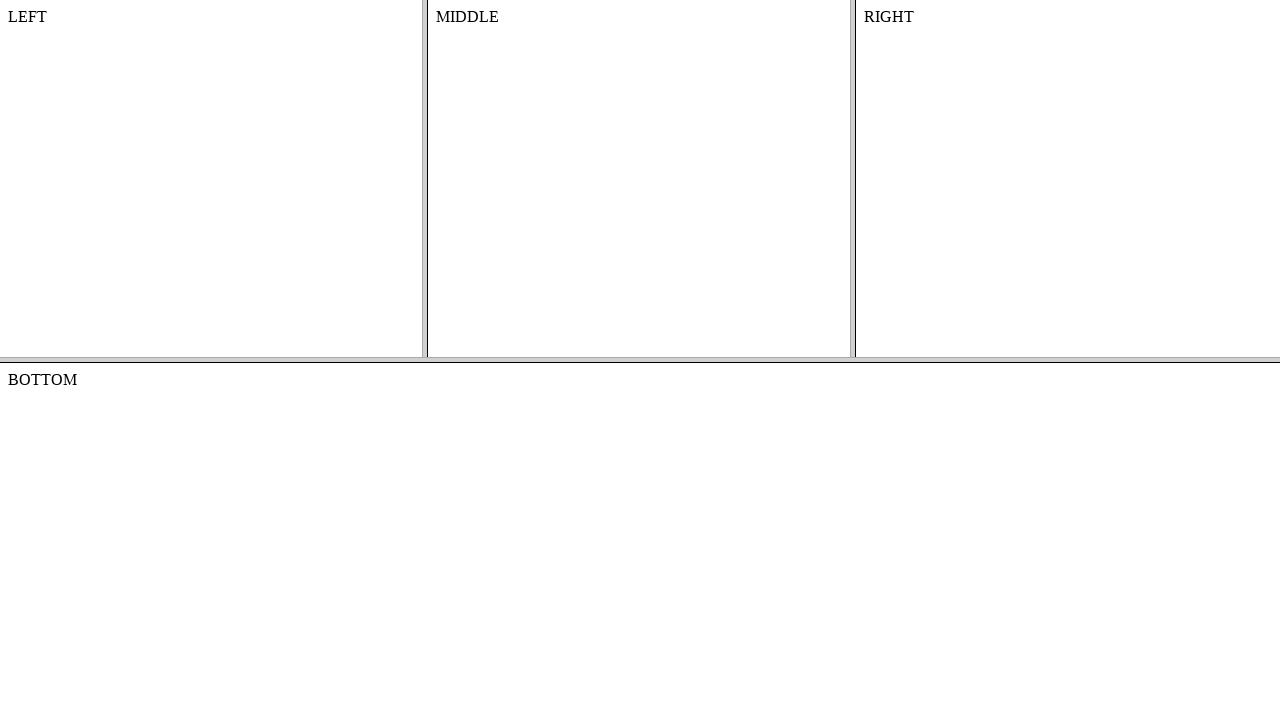

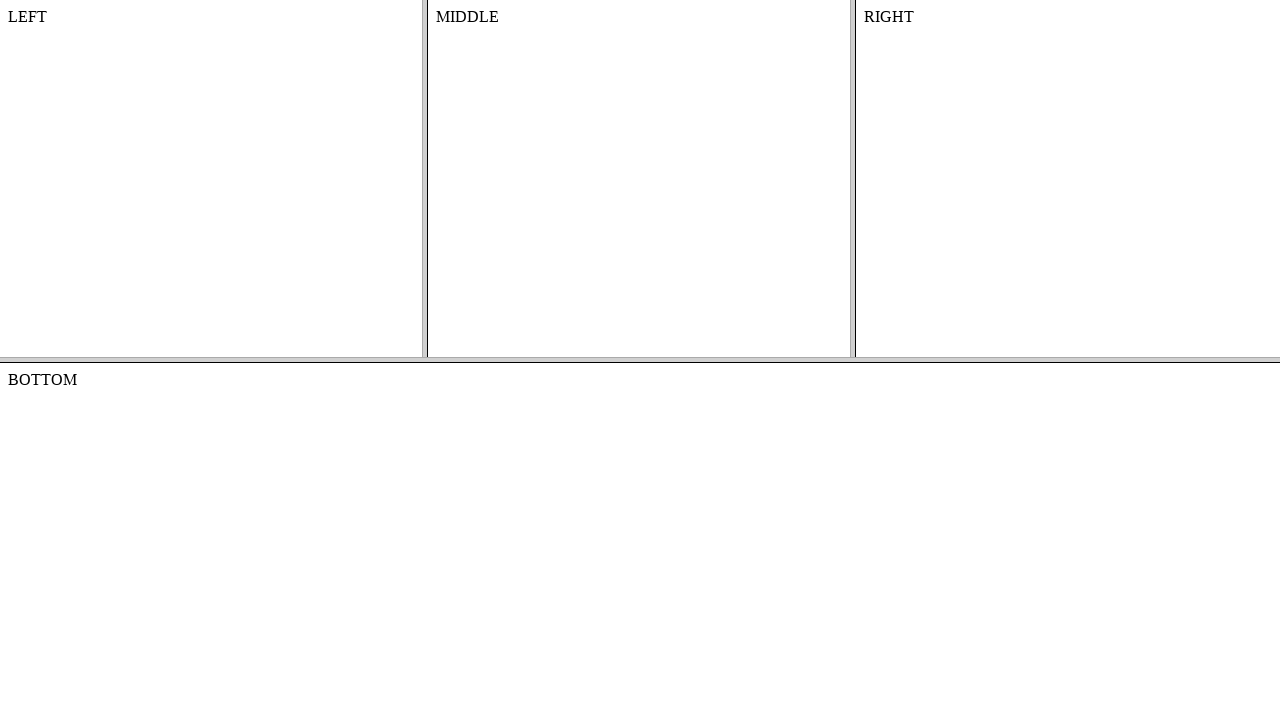